Tests dropdown selection functionality by calculating the sum of two numbers and selecting the correct value from a dropdown menu

Starting URL: http://suninjuly.github.io/selects1.html

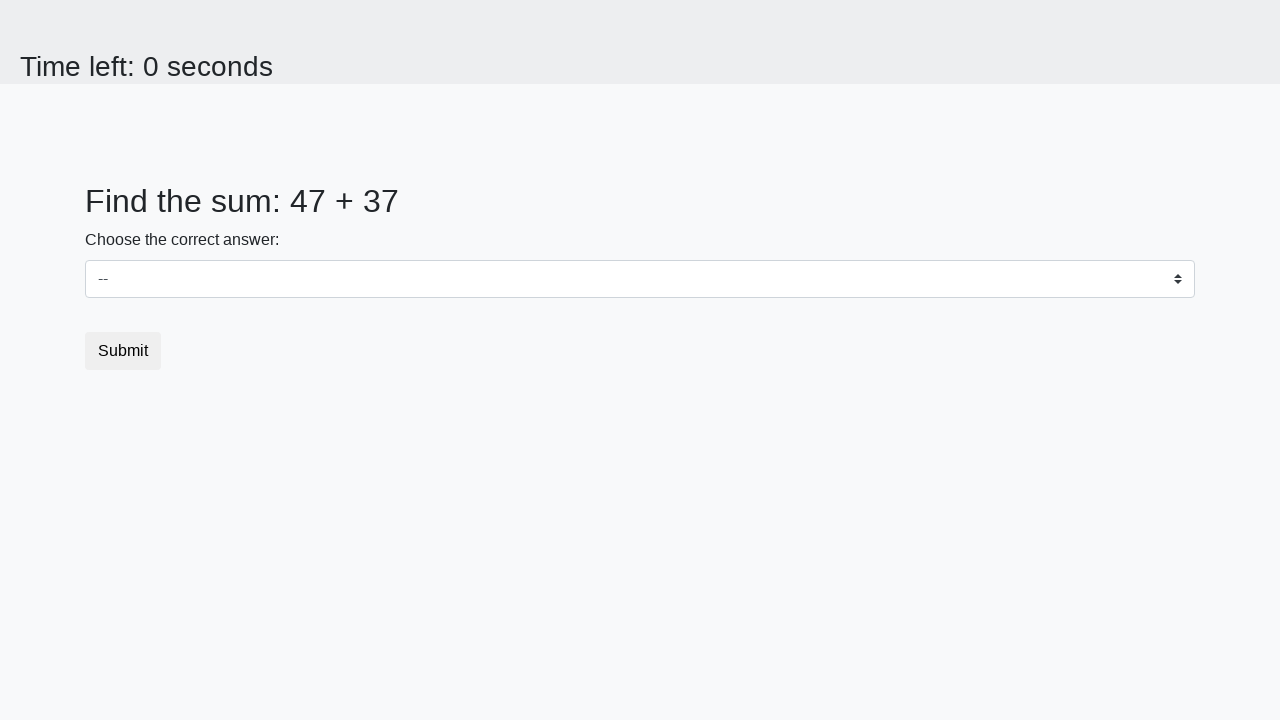

Retrieved value of x from #num1 element
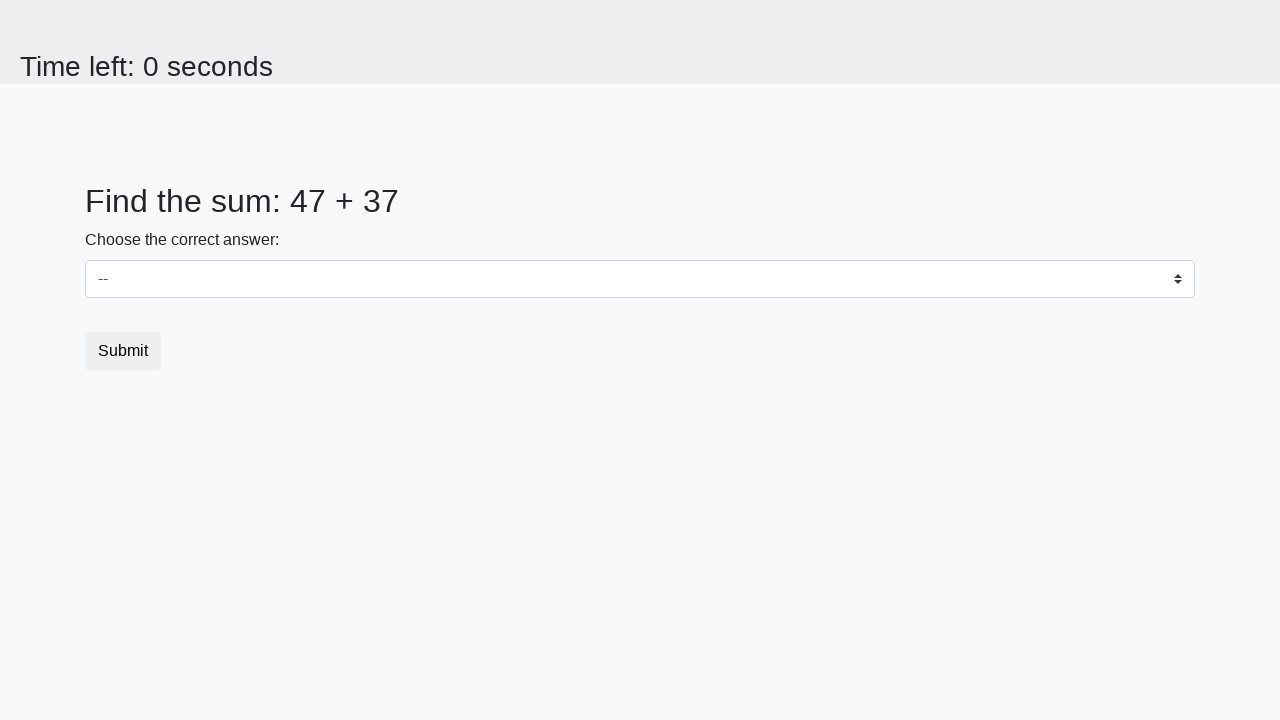

Retrieved value of y from #num2 element
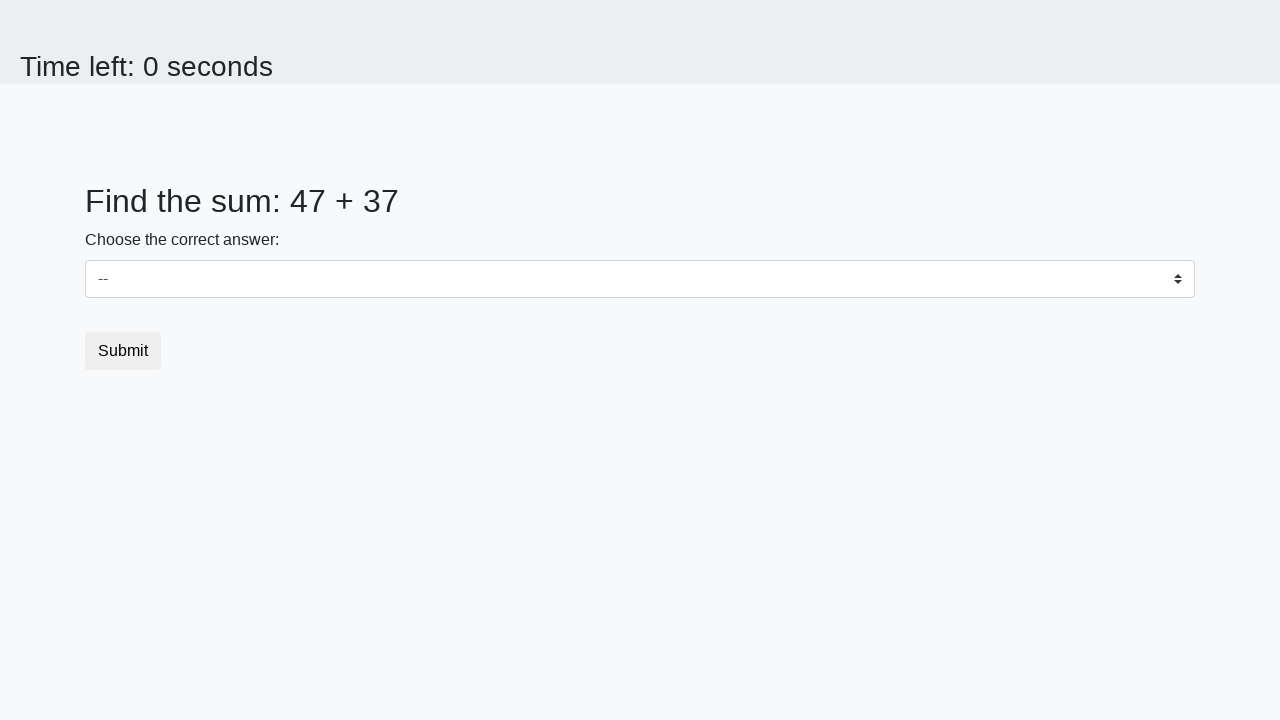

Calculated sum: 47 + 37 = 84
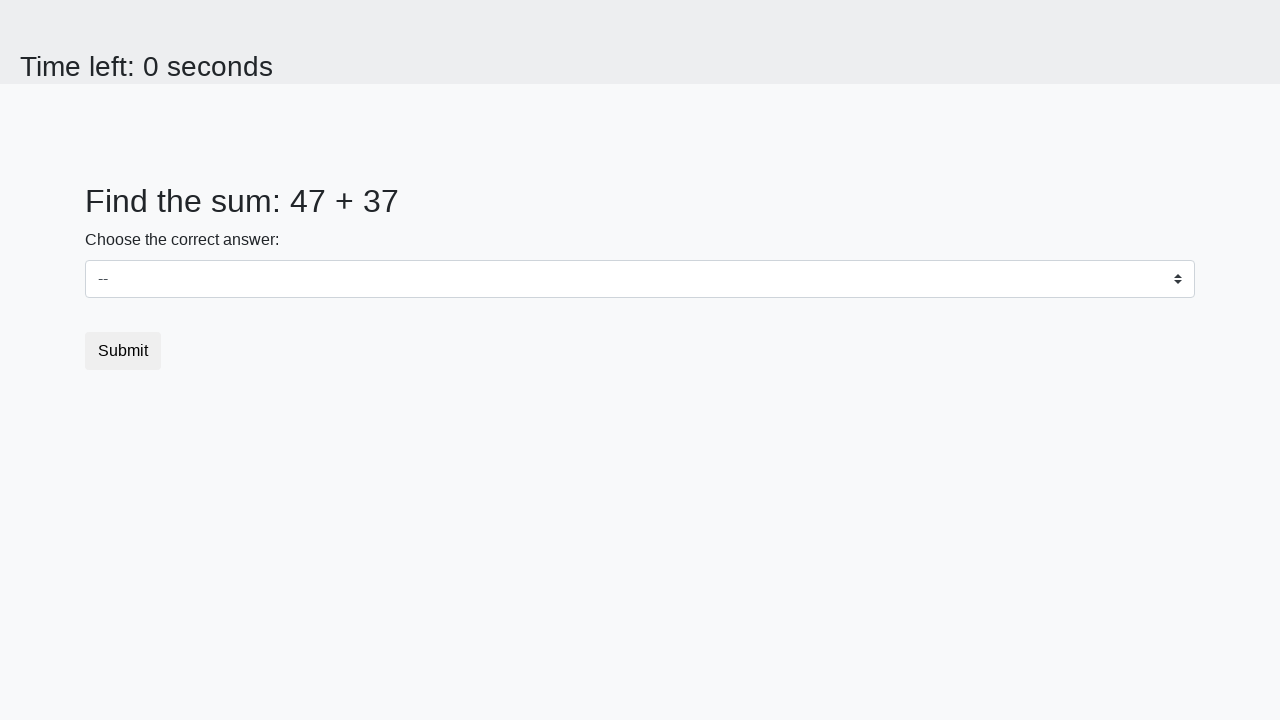

Selected value '84' from dropdown menu on select
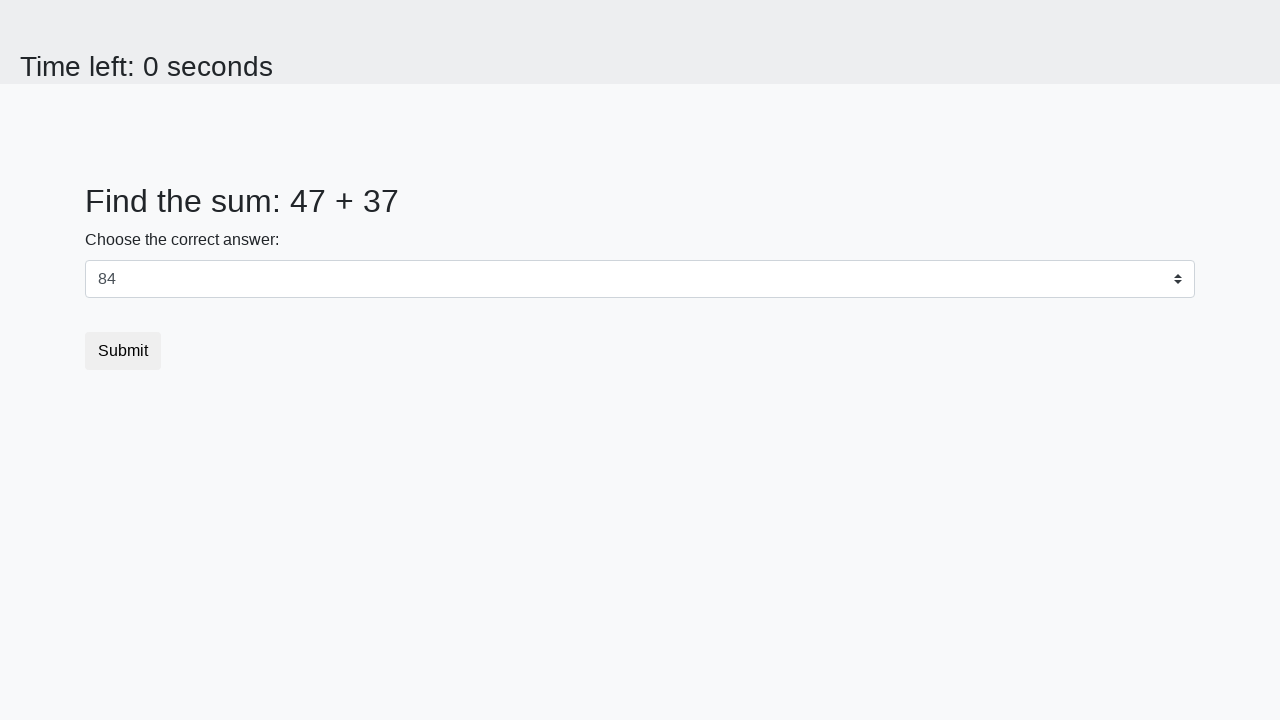

Clicked submit button to submit the form at (123, 351) on .btn
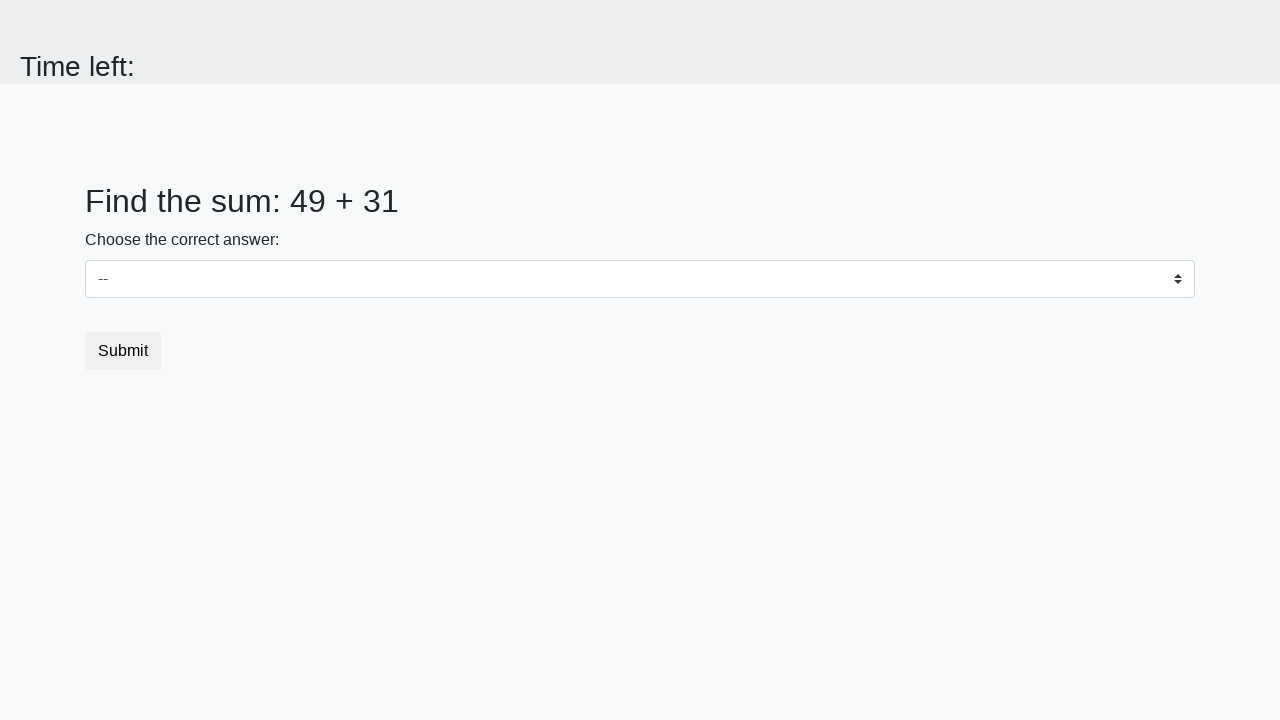

Set up alert dialog handler to accept dialogs
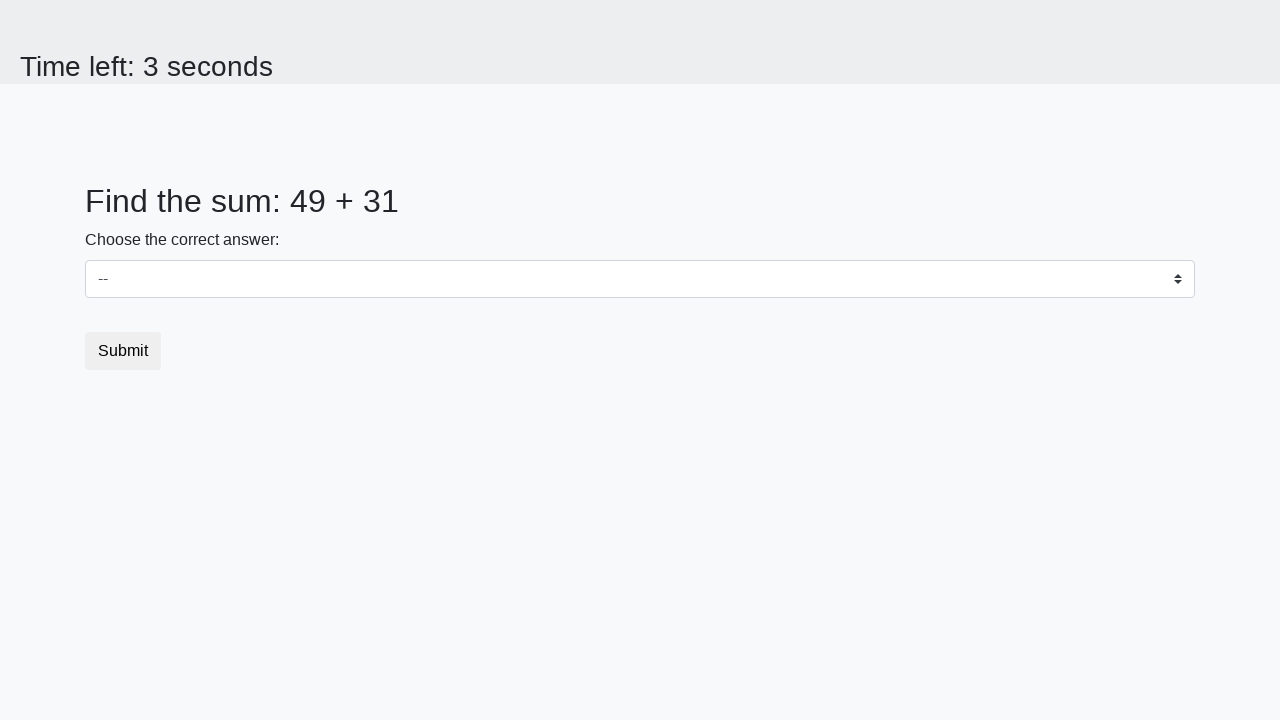

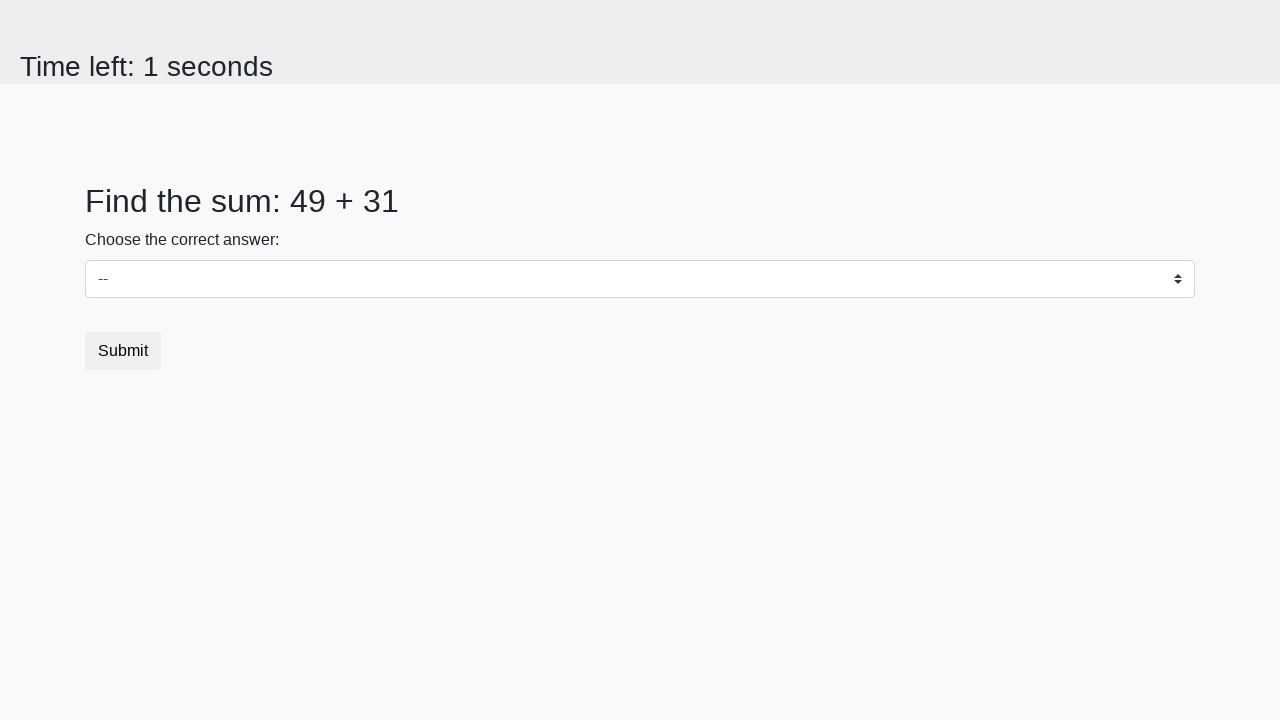